Tests iframe interaction by locating a frame and filling a text input field within it

Starting URL: https://demo.automationtesting.in/Frames.html

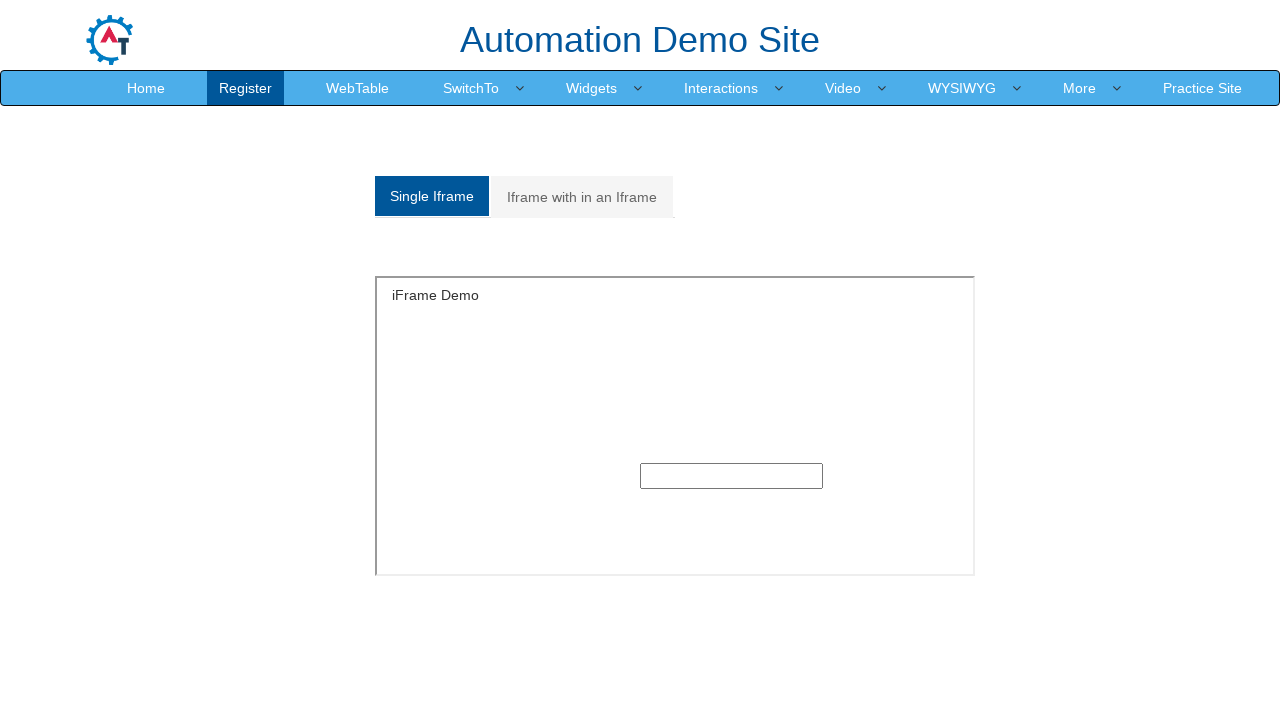

Located iframe with ID 'singleframe'
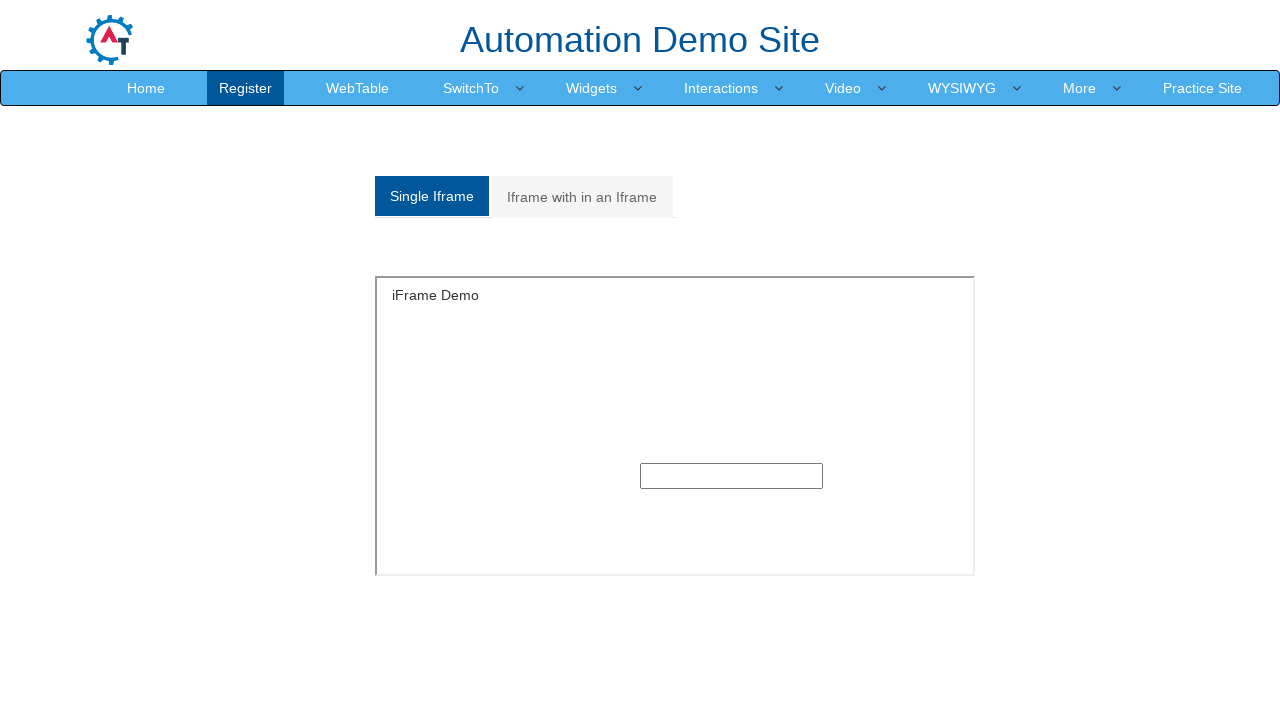

Filled text input field within iframe with 'Welcome' on iframe#singleframe >> internal:control=enter-frame >> xpath=//input[@type='text'
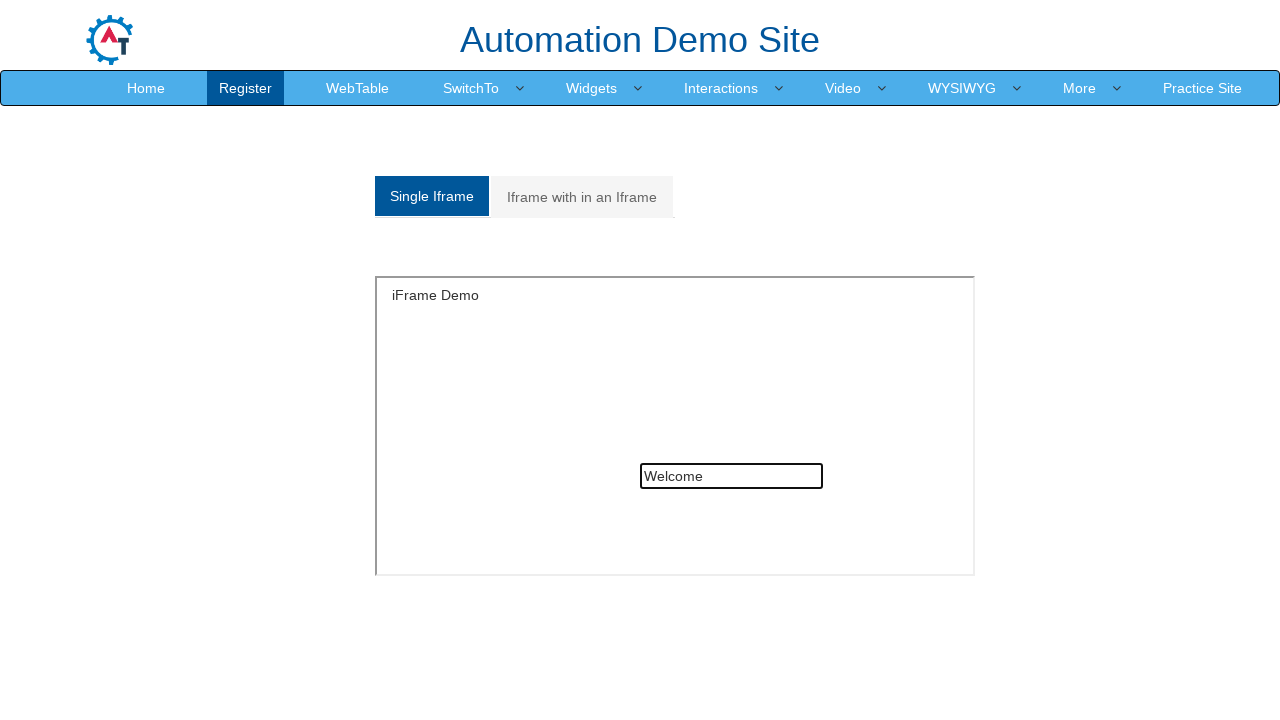

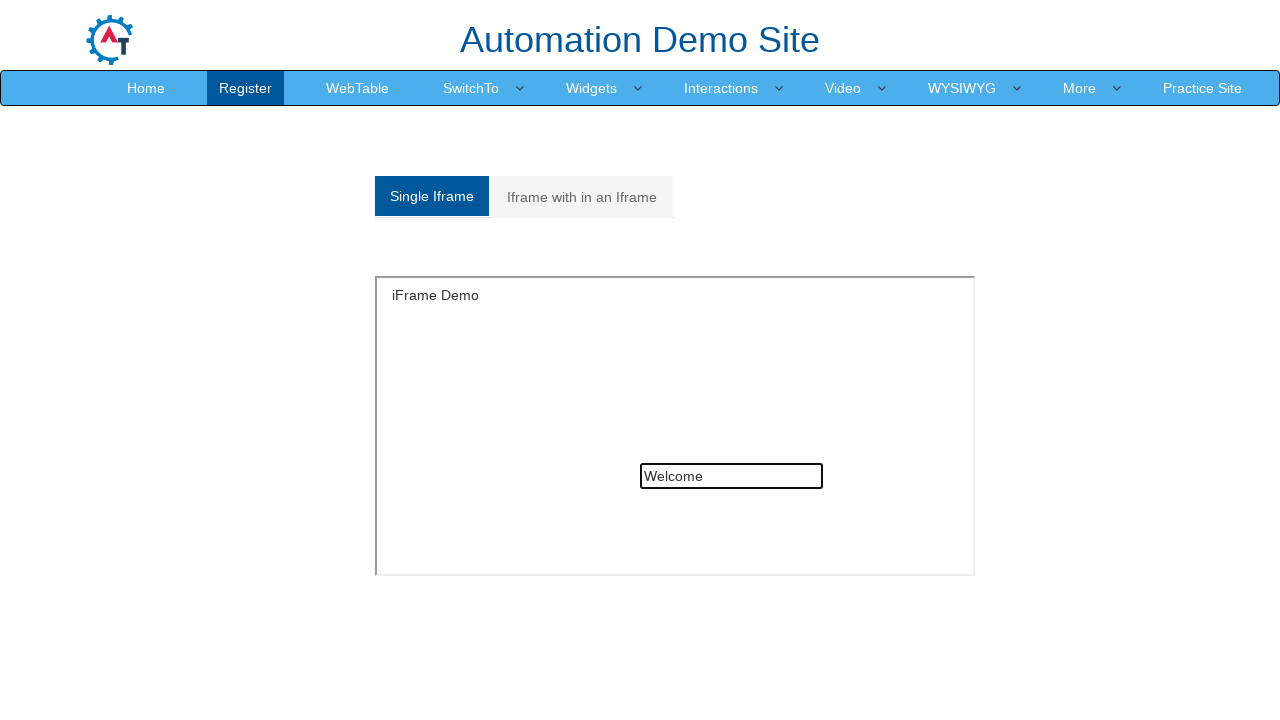